Tests the NPM check form with complete valid data by selecting education level, filling exam number and birth date, then submitting the form

Starting URL: https://krs.usk.ac.id/

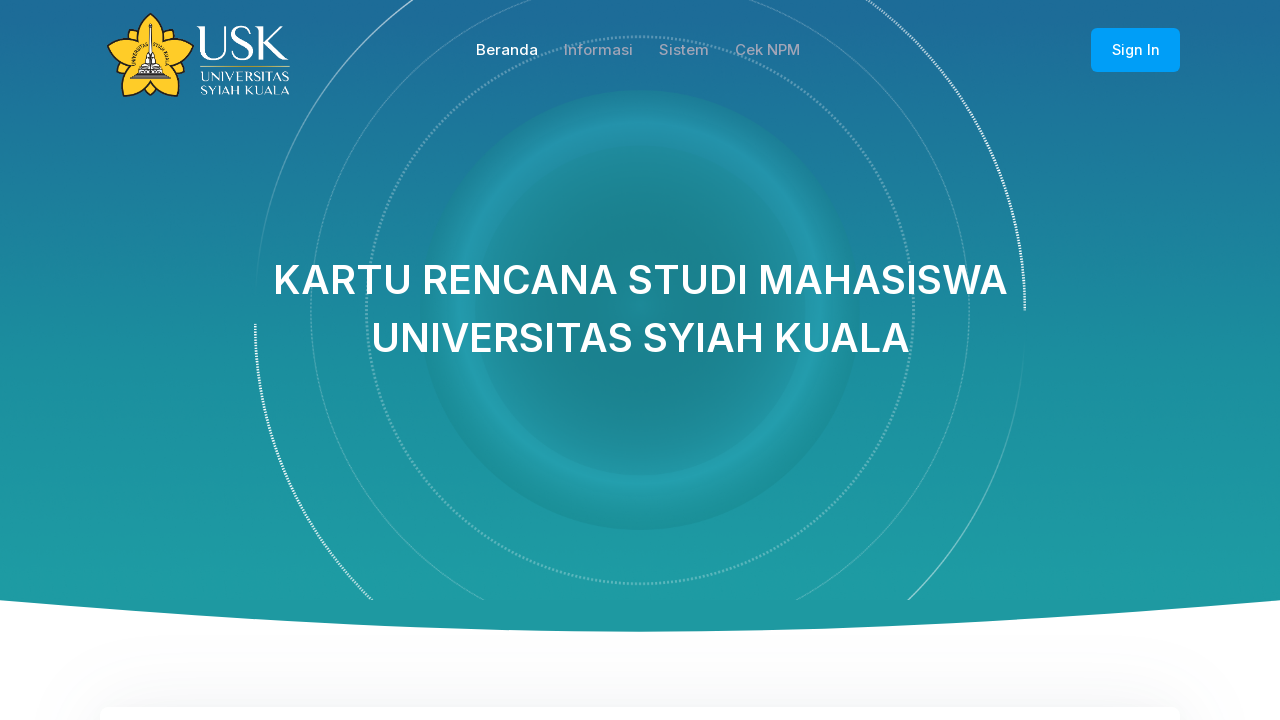

Clicked on 'Cek NPM' link to navigate to NPM check form at (768, 50) on a:has-text('Cek NPM')
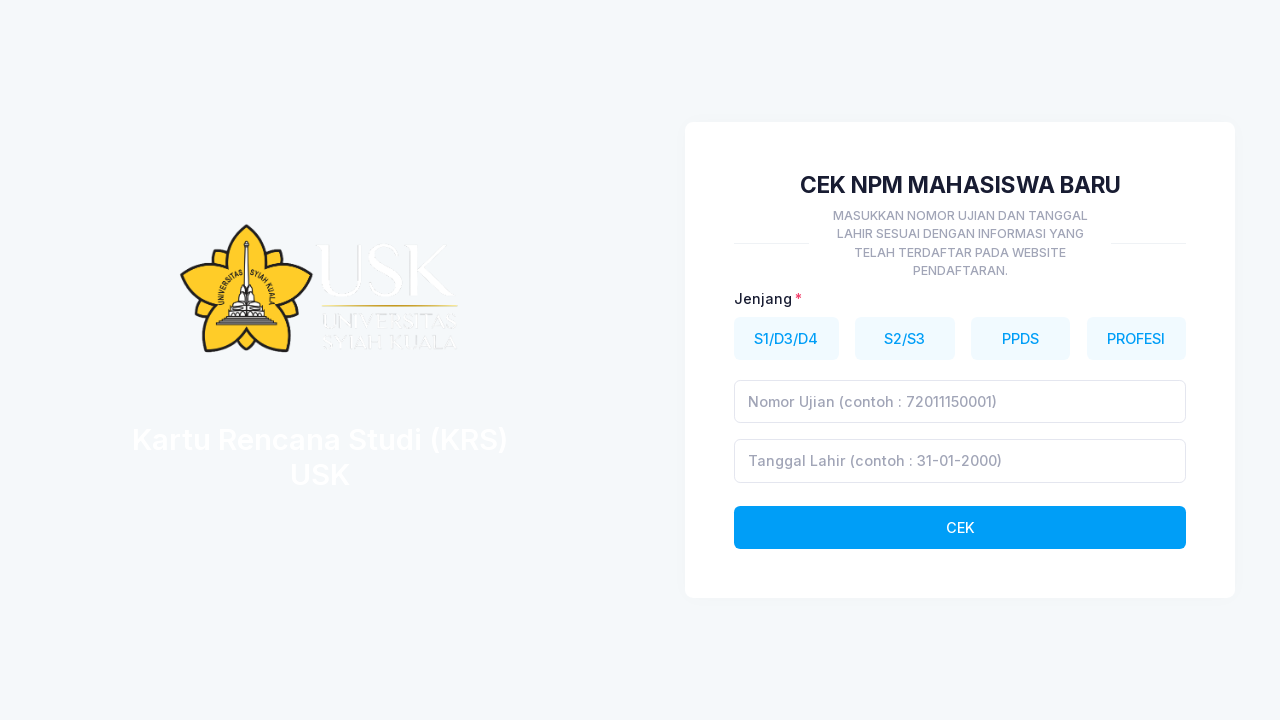

Waited for NPM check form page to load
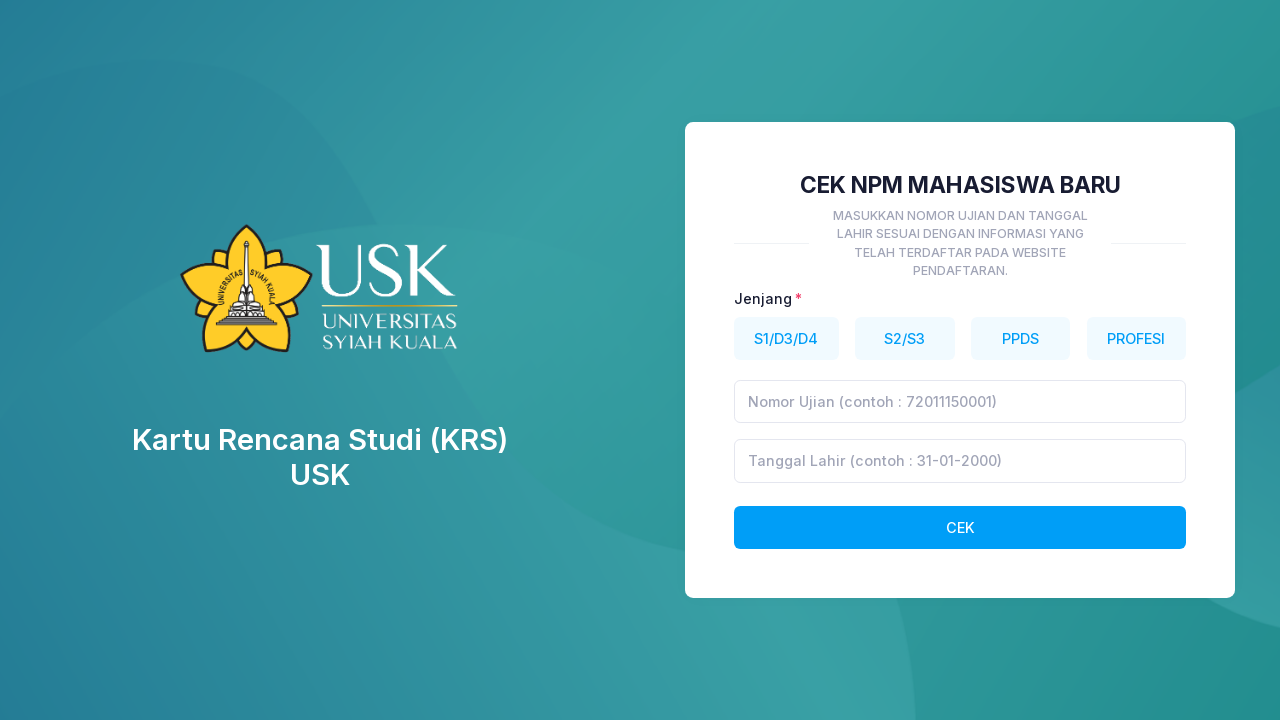

Selected education level (S1/D3/D4) from the form at (786, 338) on button[data-jenjang='1']
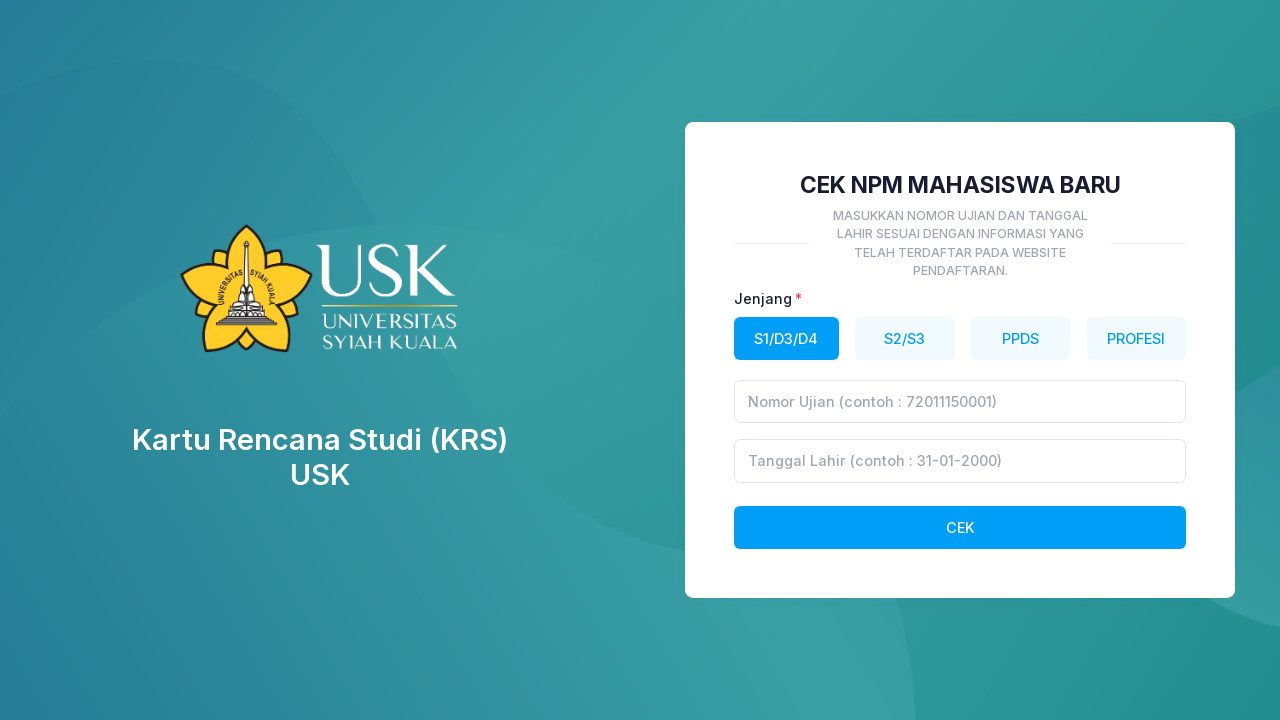

Waited for form fields to be ready after education level selection
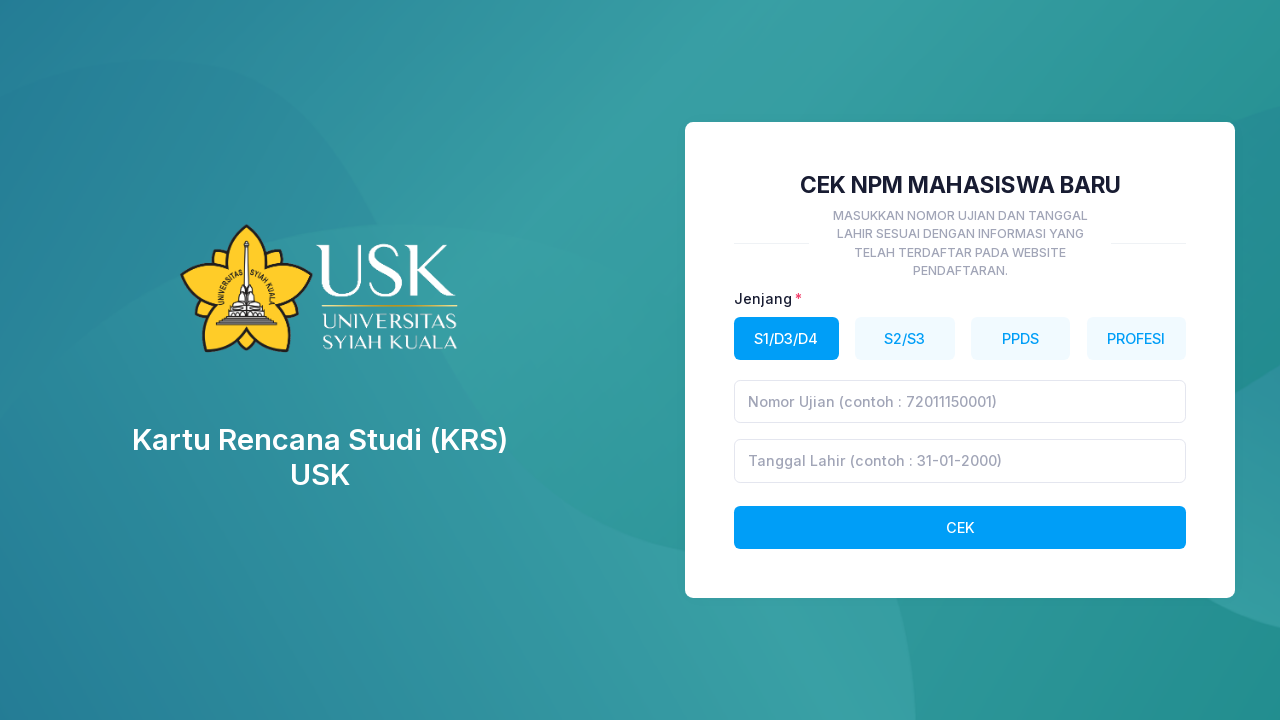

Filled exam number field with '425172915' on input[placeholder*='Nomor Ujian']
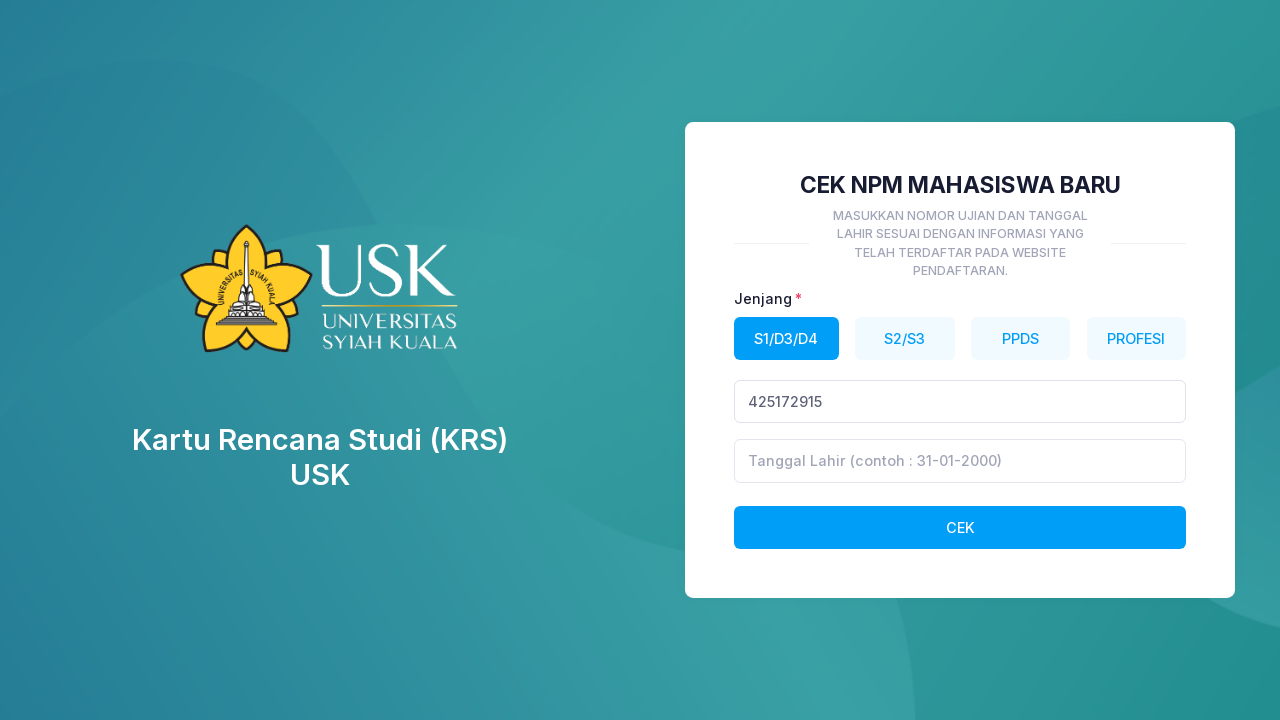

Filled birth date field with '17-04-2007' on input[placeholder*='Tanggal Lahir']
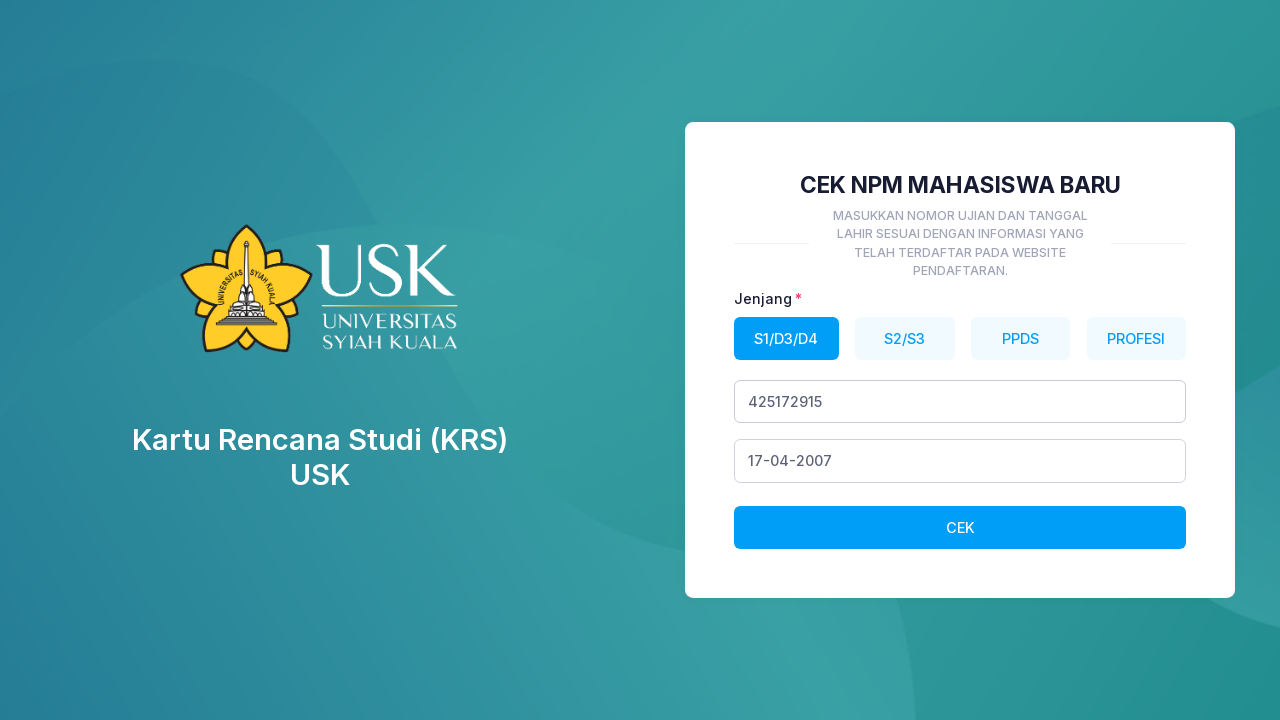

Clicked submit button to check NPM information at (960, 527) on button[type='submit']:has-text('CEK')
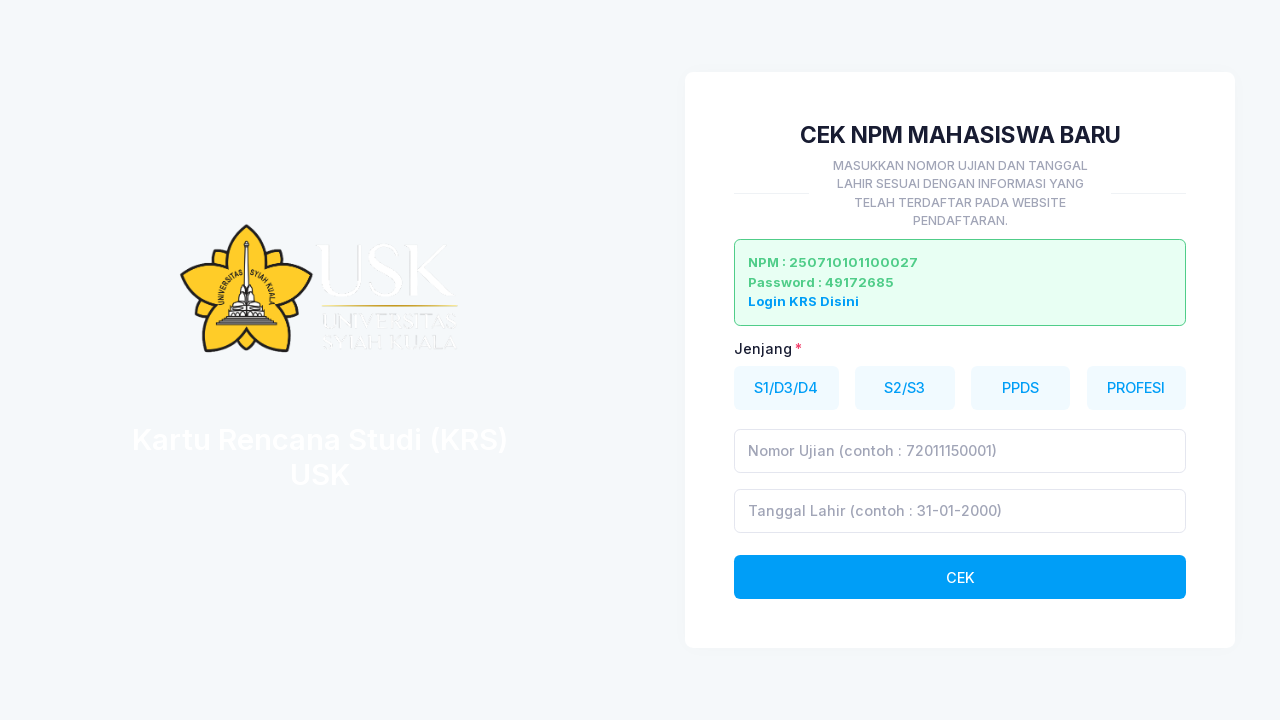

Waited for NPM check result to appear on the page
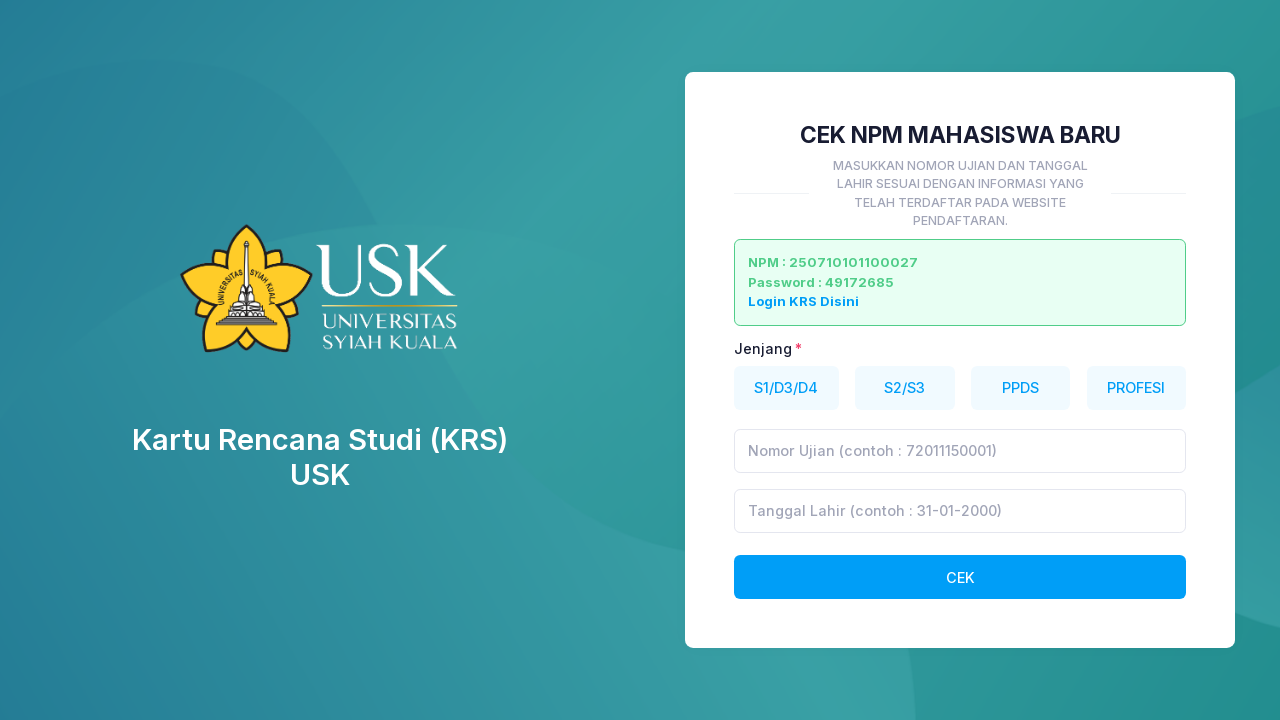

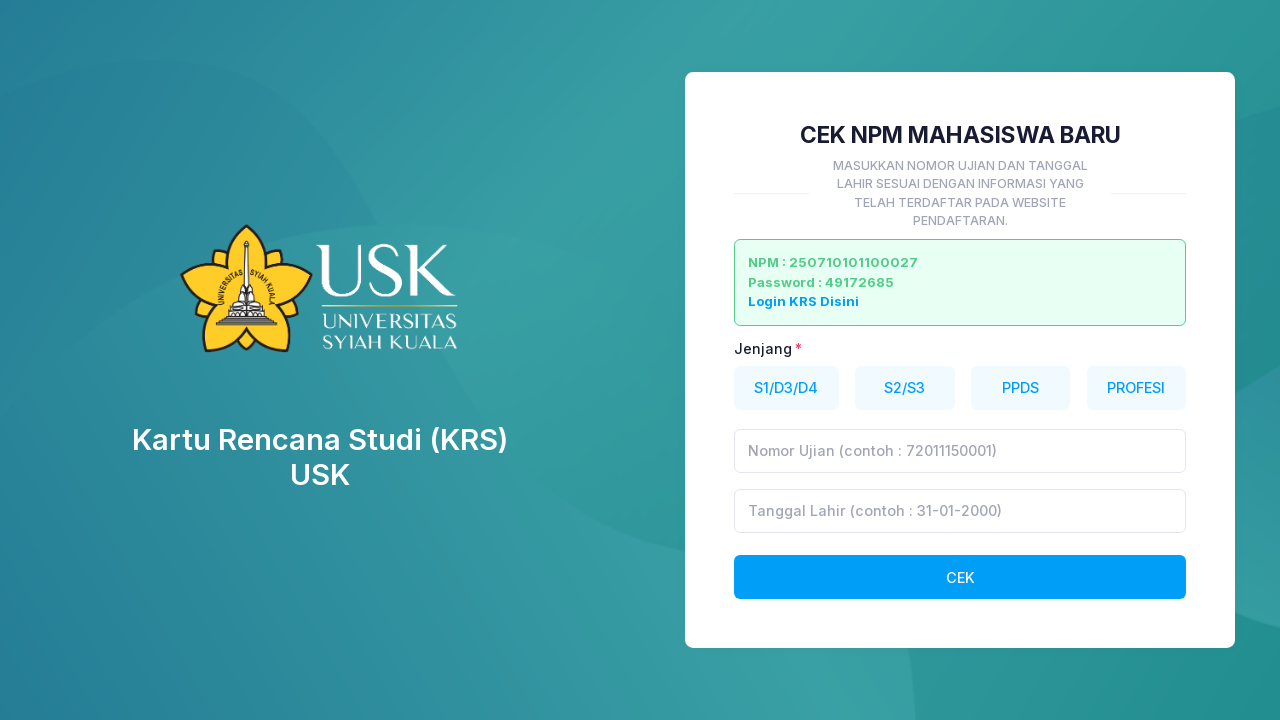